Tests radio button interaction on an HTML forms tutorial page by finding and clicking the radio button with value "Milk" from a group of radio buttons

Starting URL: http://www.echoecho.com/htmlforms10.htm

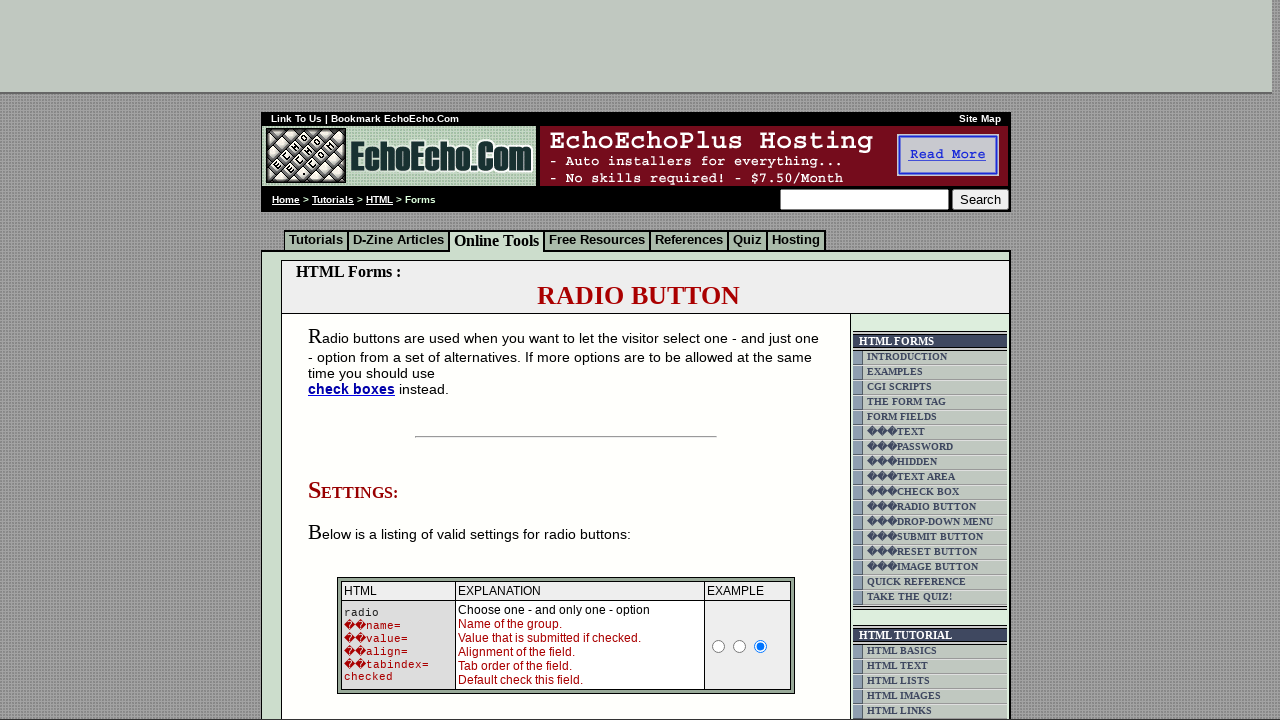

Waited for radio buttons with name 'group1' to be present on the page
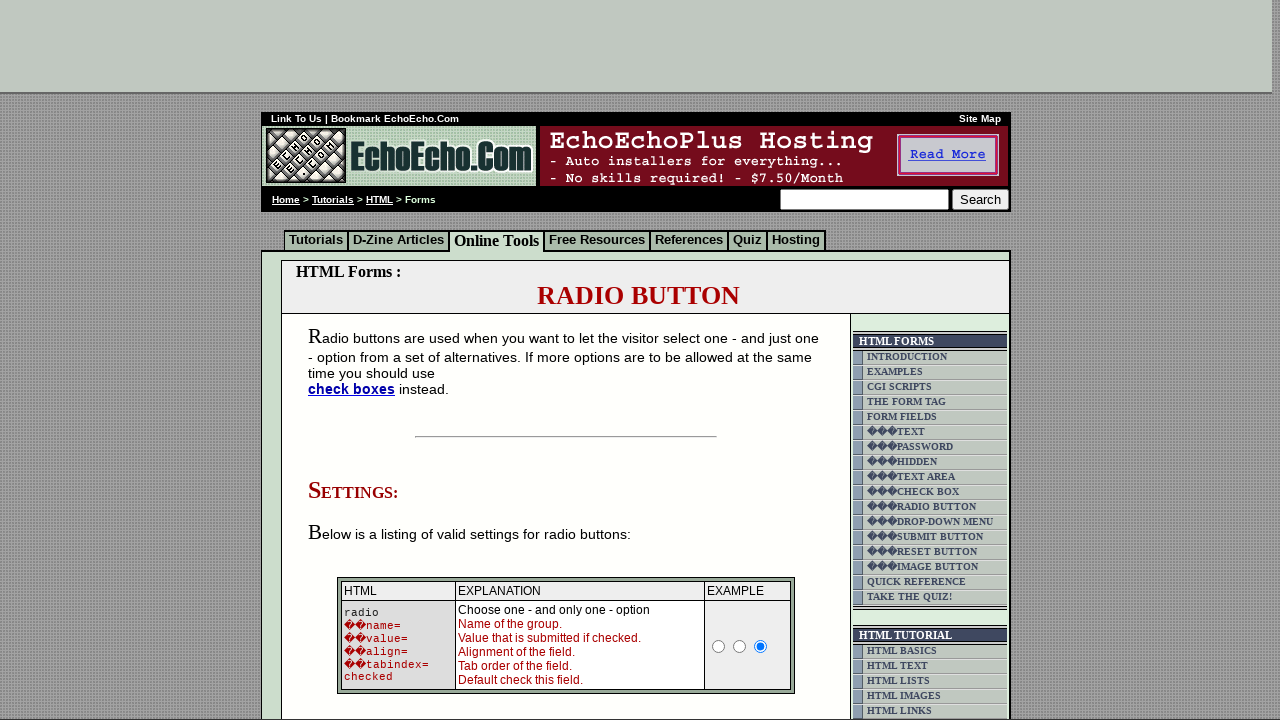

Clicked the 'Milk' radio button from the group1 radio button group at (356, 360) on input[name='group1'][value='Milk']
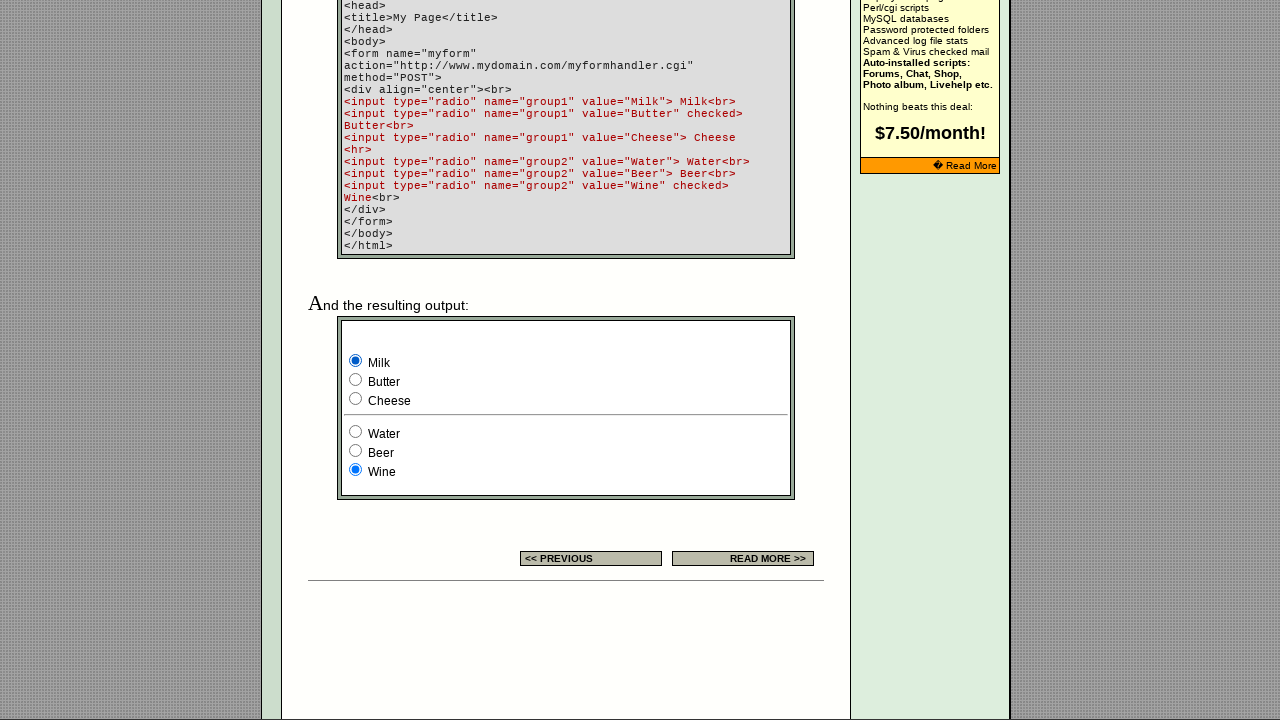

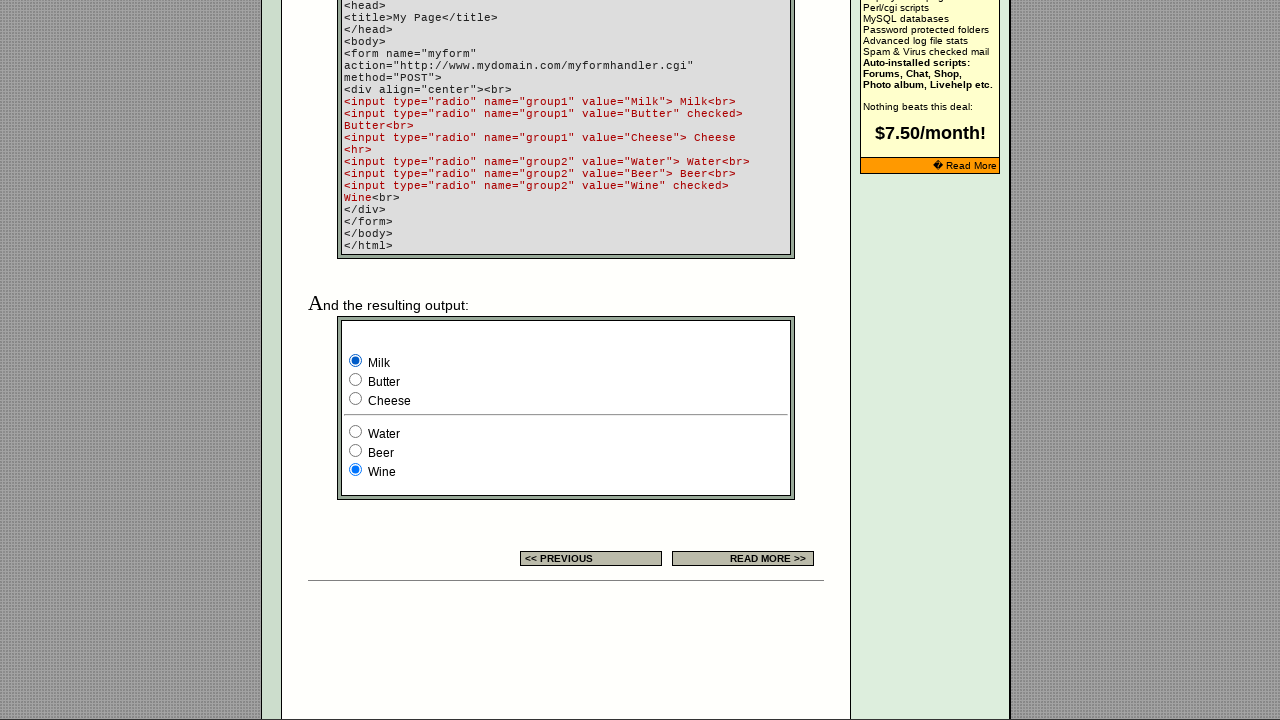